Tests that edits are cancelled when pressing Escape key

Starting URL: https://demo.playwright.dev/todomvc

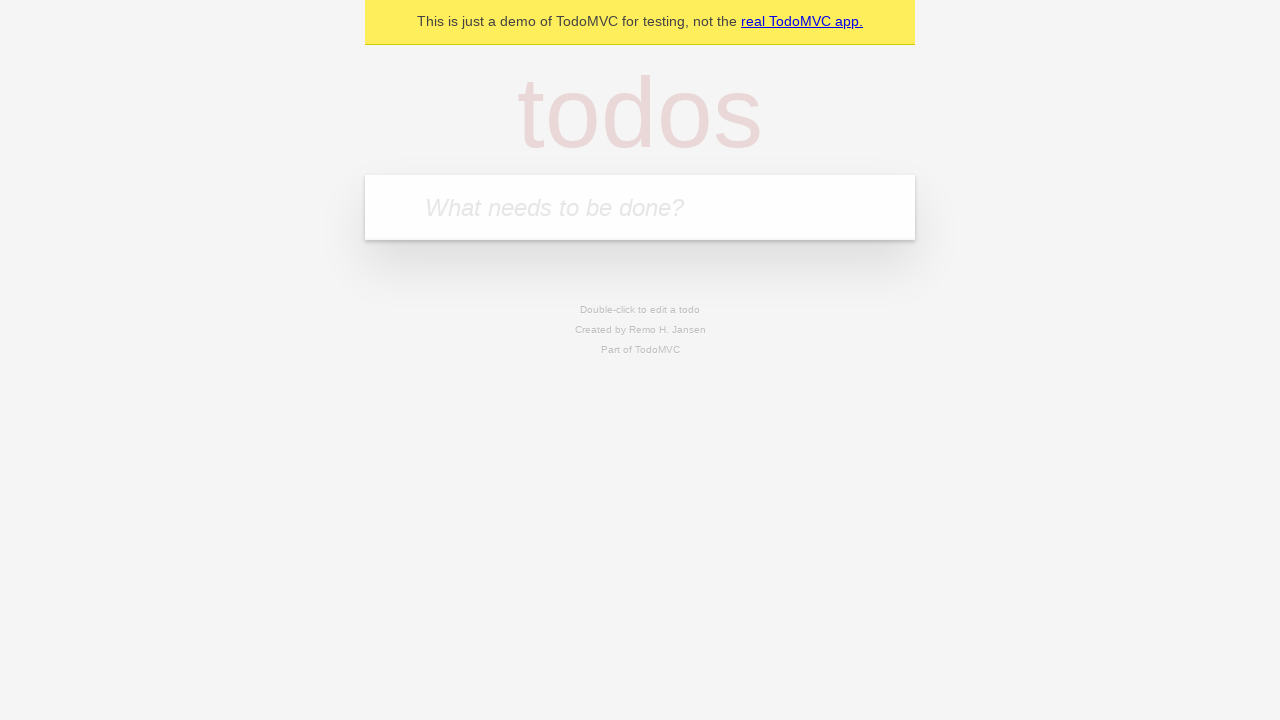

Filled new todo field with 'buy some cheese' on internal:attr=[placeholder="What needs to be done?"i]
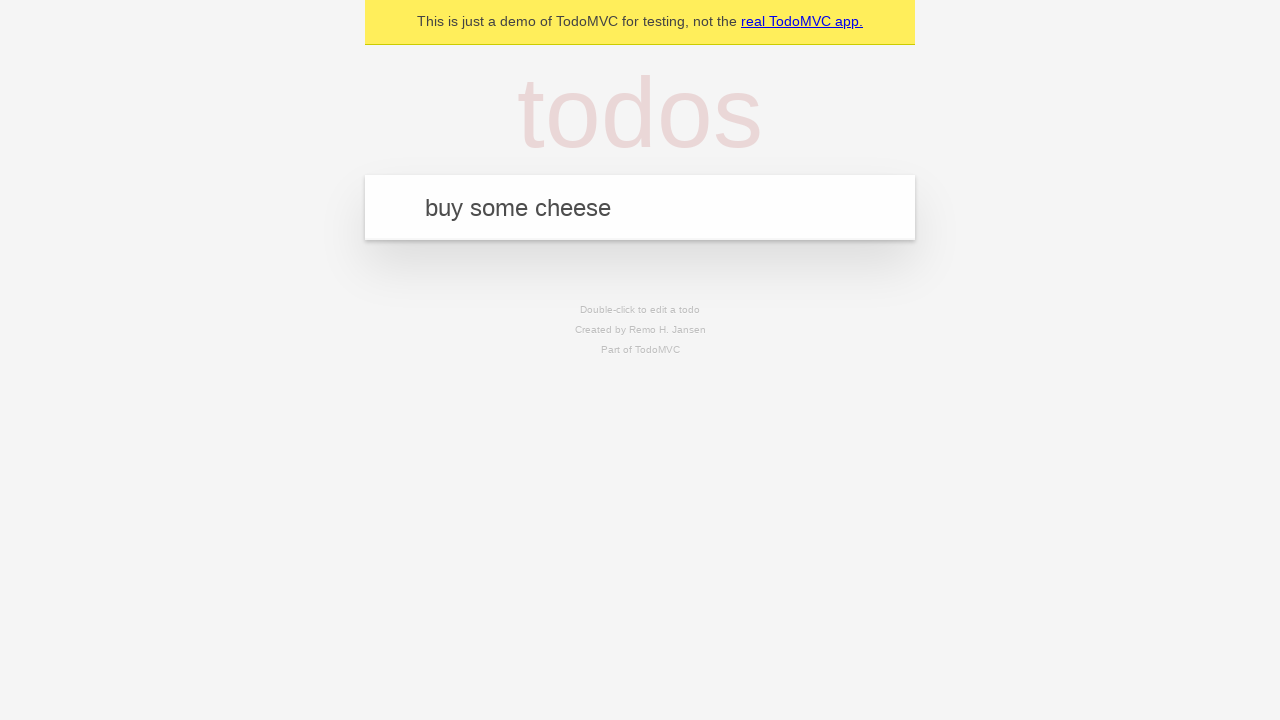

Pressed Enter to create todo 'buy some cheese' on internal:attr=[placeholder="What needs to be done?"i]
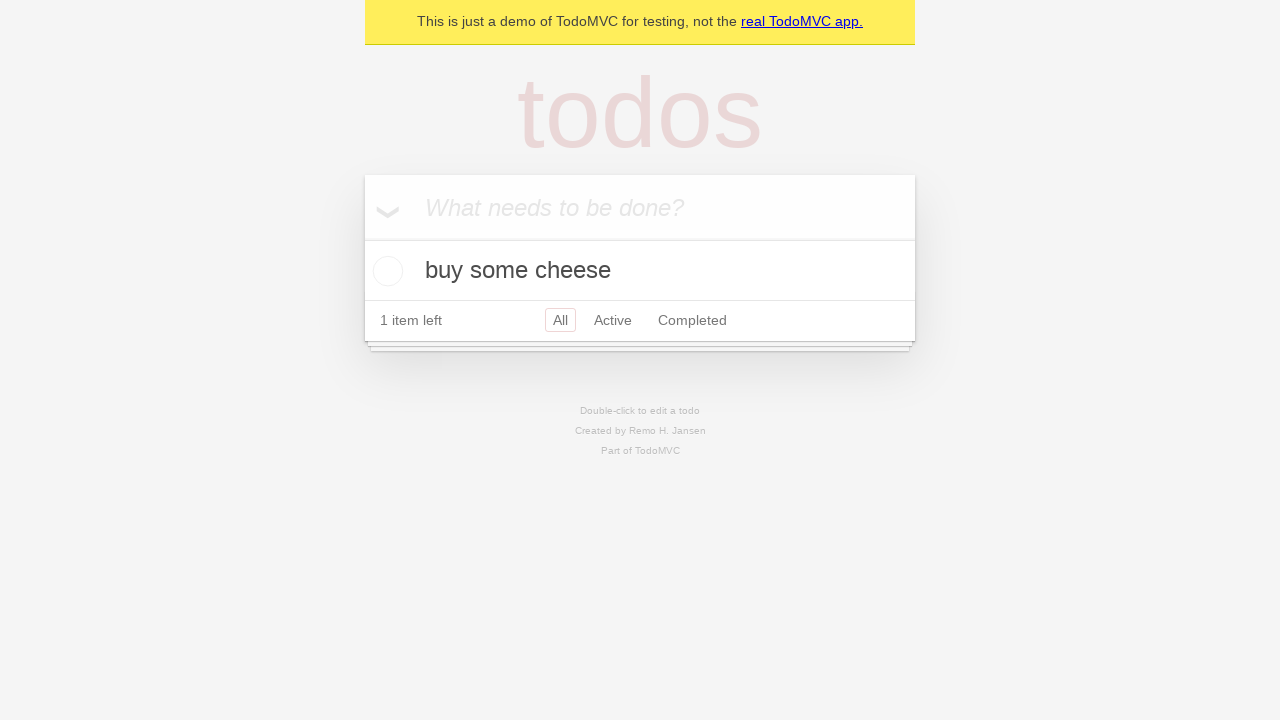

Filled new todo field with 'feed the cat' on internal:attr=[placeholder="What needs to be done?"i]
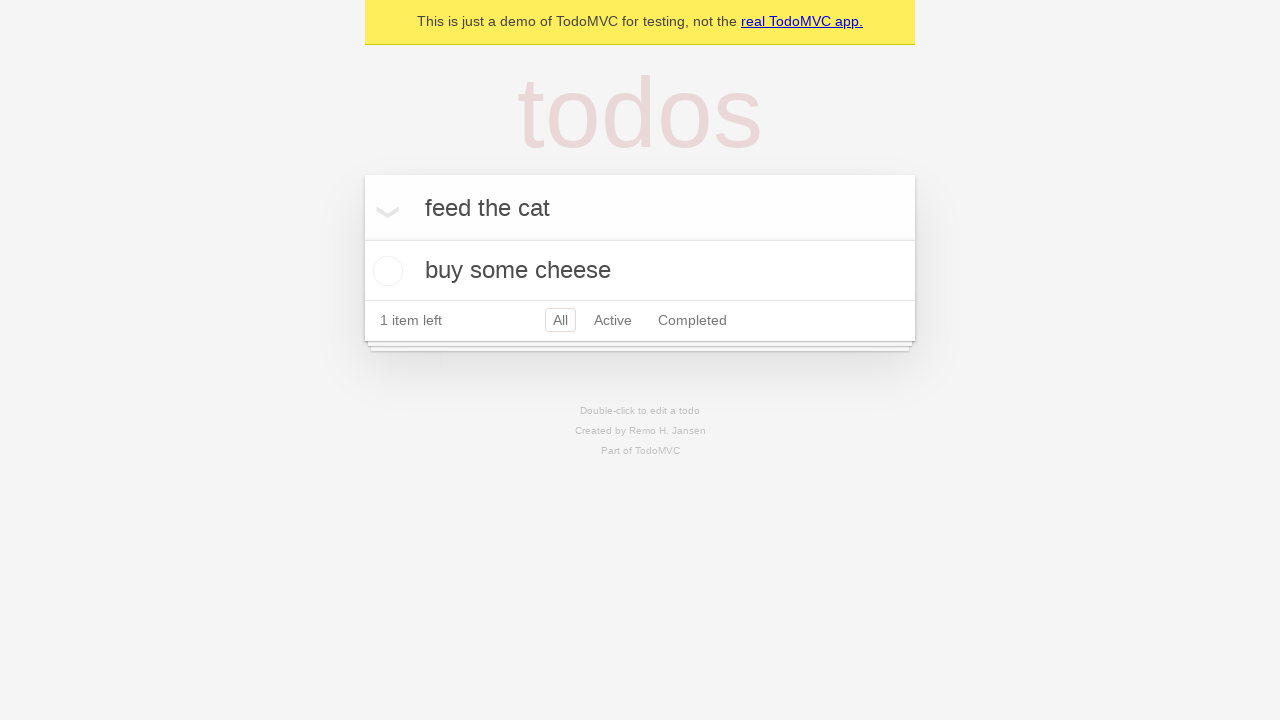

Pressed Enter to create todo 'feed the cat' on internal:attr=[placeholder="What needs to be done?"i]
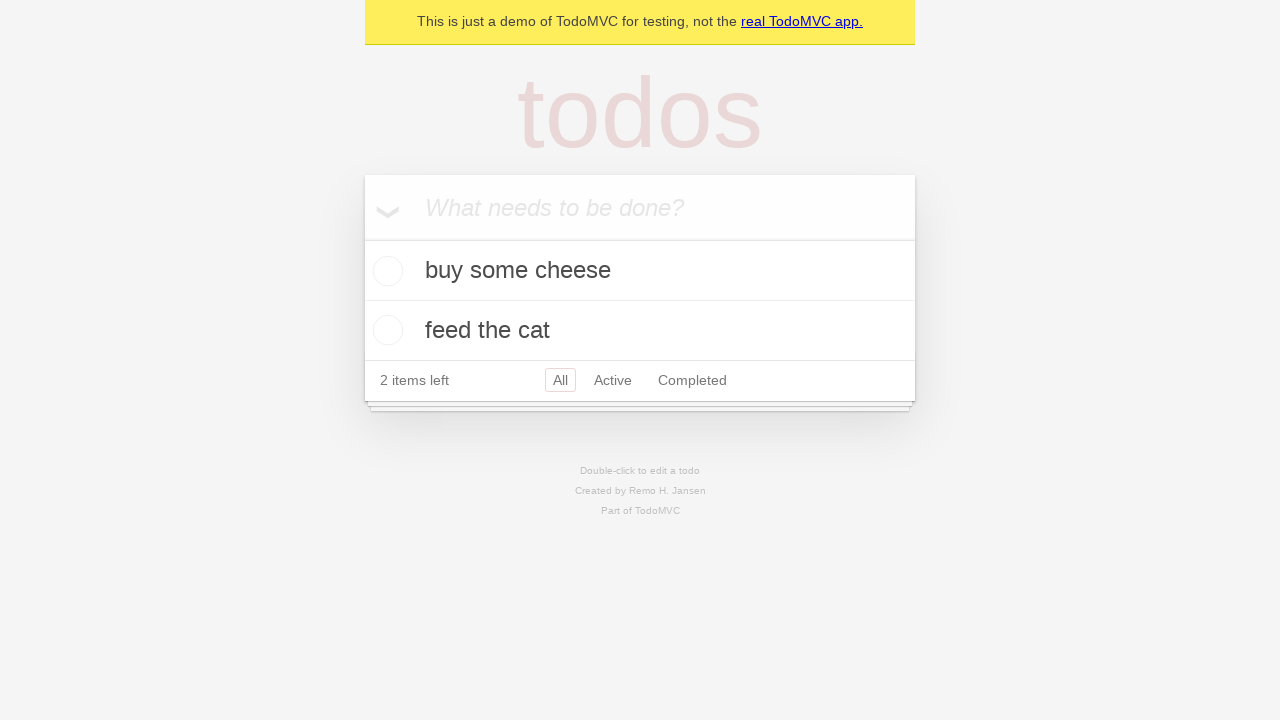

Filled new todo field with 'book a doctors appointment' on internal:attr=[placeholder="What needs to be done?"i]
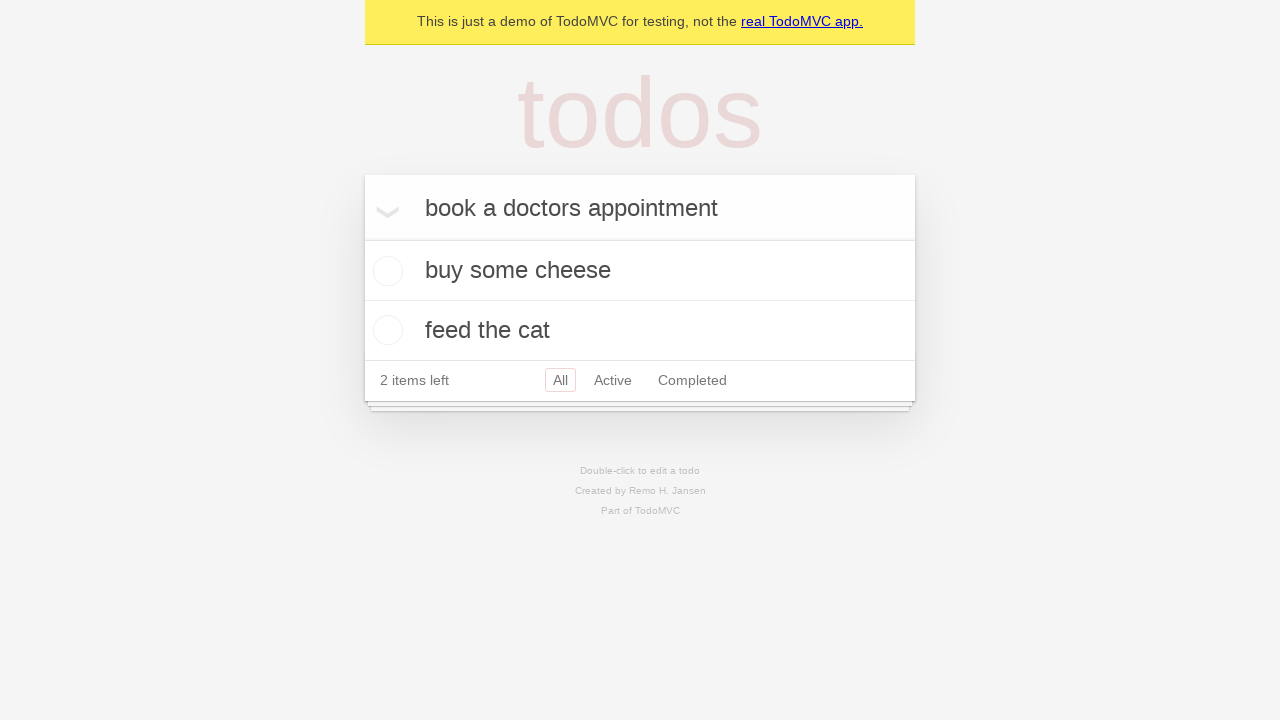

Pressed Enter to create todo 'book a doctors appointment' on internal:attr=[placeholder="What needs to be done?"i]
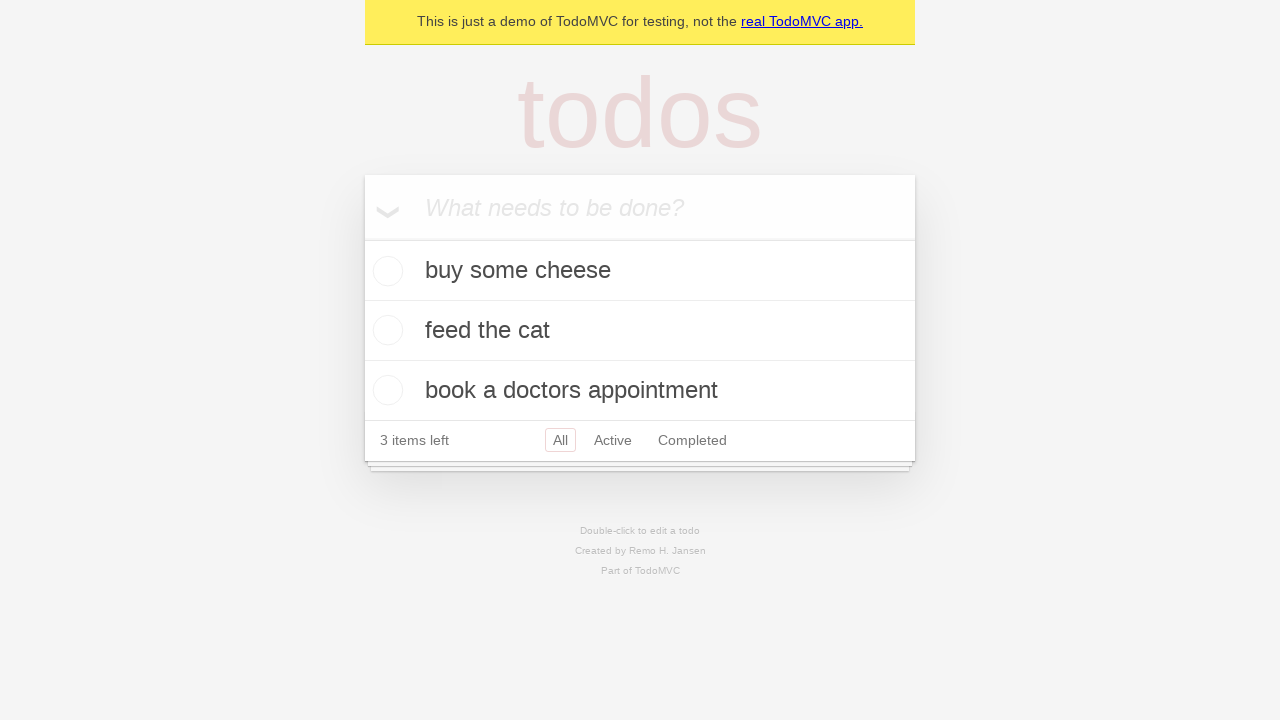

Double-clicked second todo item to enter edit mode at (640, 331) on internal:testid=[data-testid="todo-item"s] >> nth=1
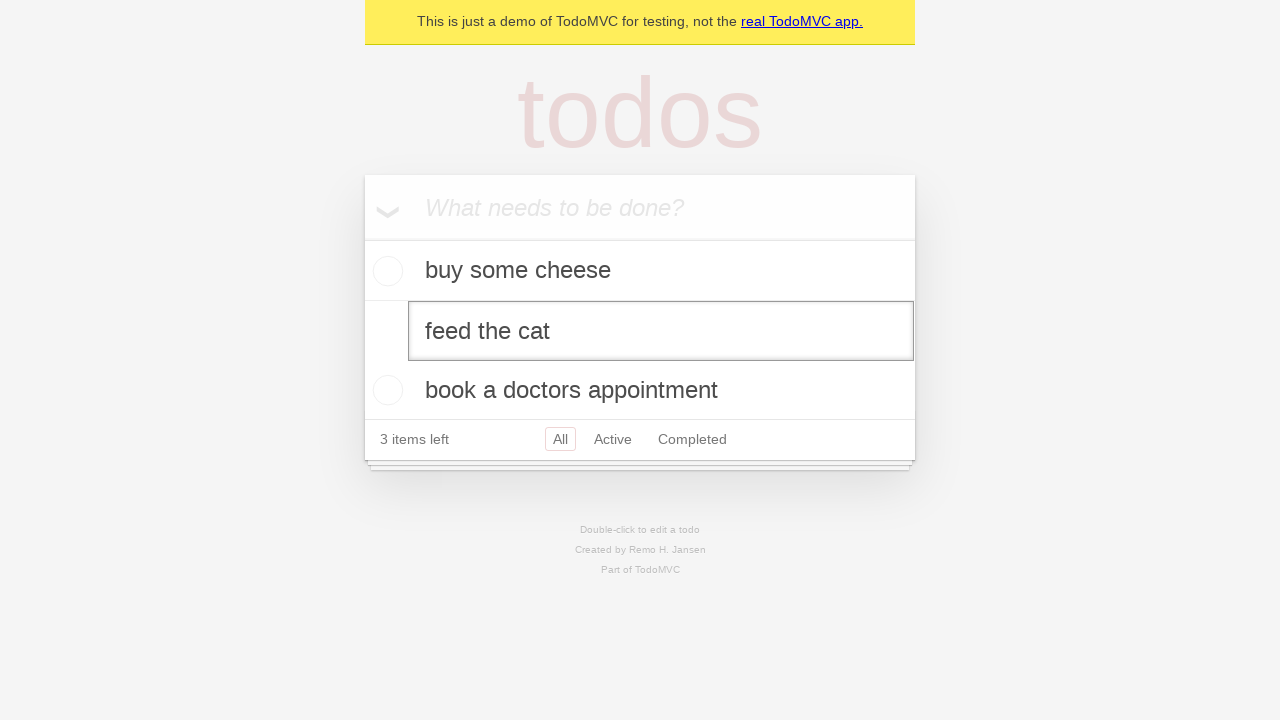

Filled edit textbox with 'buy some sausages' on internal:testid=[data-testid="todo-item"s] >> nth=1 >> internal:role=textbox[nam
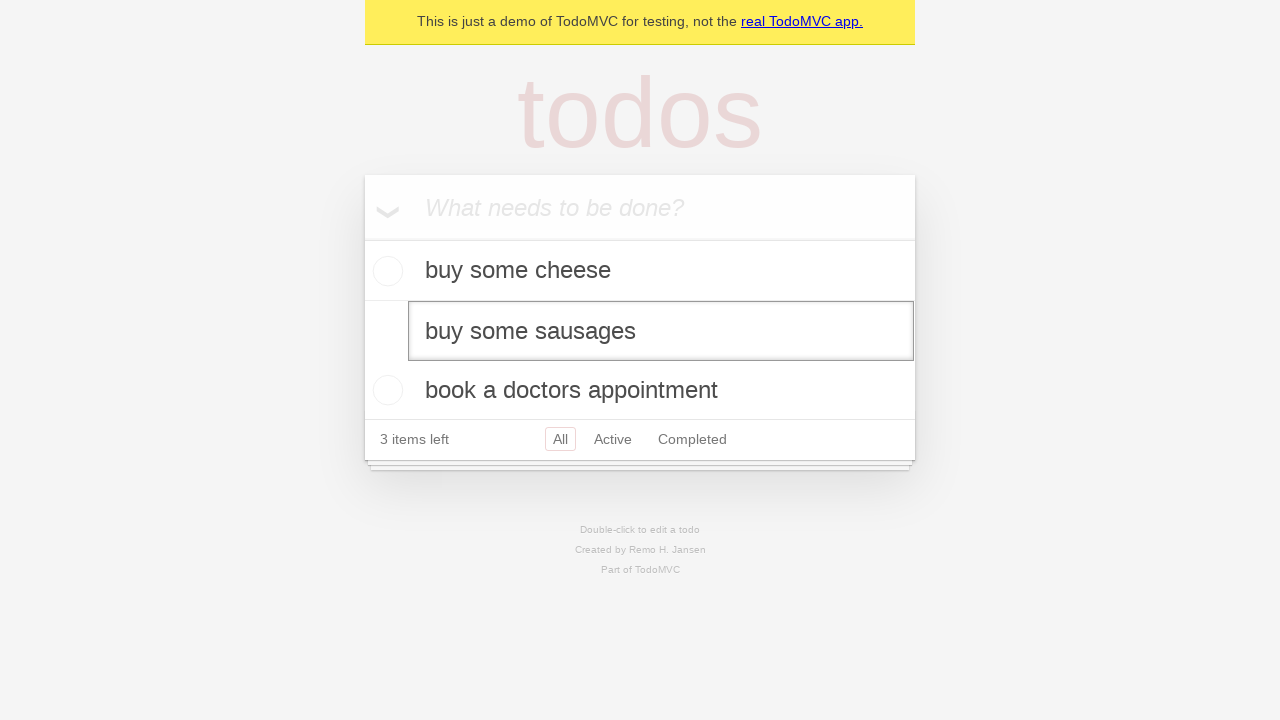

Pressed Escape to cancel edit and discard changes on internal:testid=[data-testid="todo-item"s] >> nth=1 >> internal:role=textbox[nam
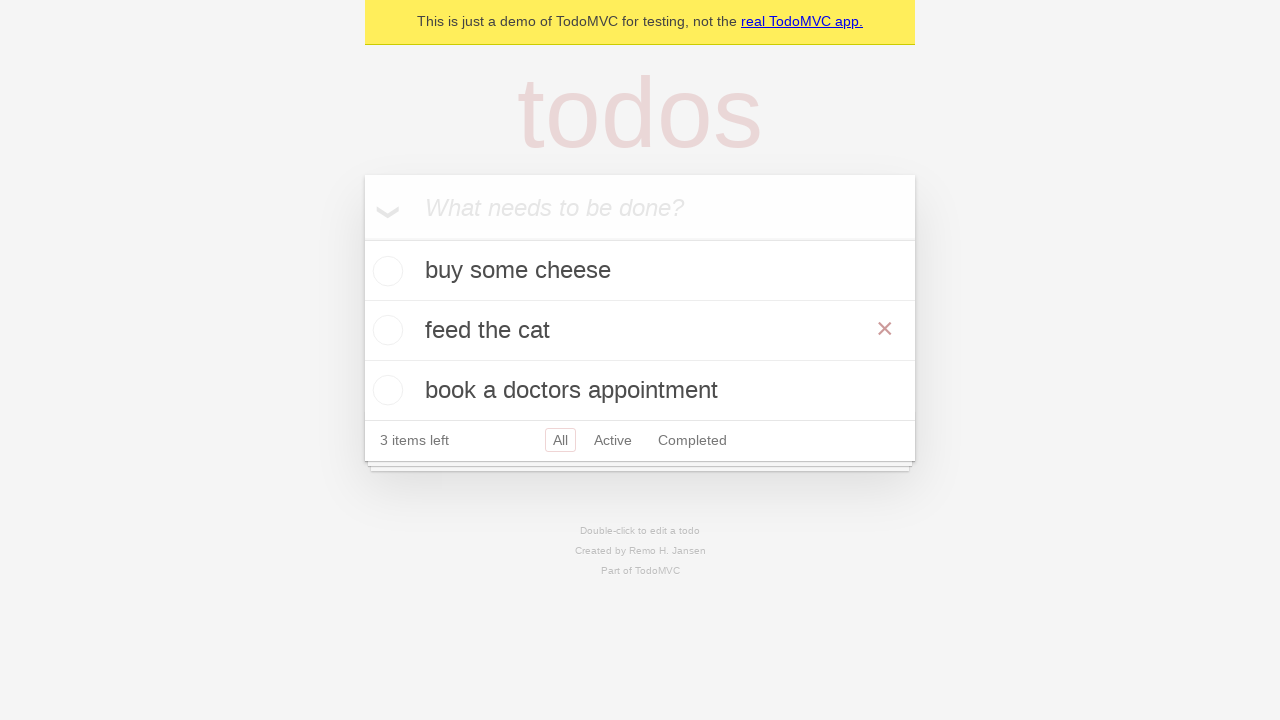

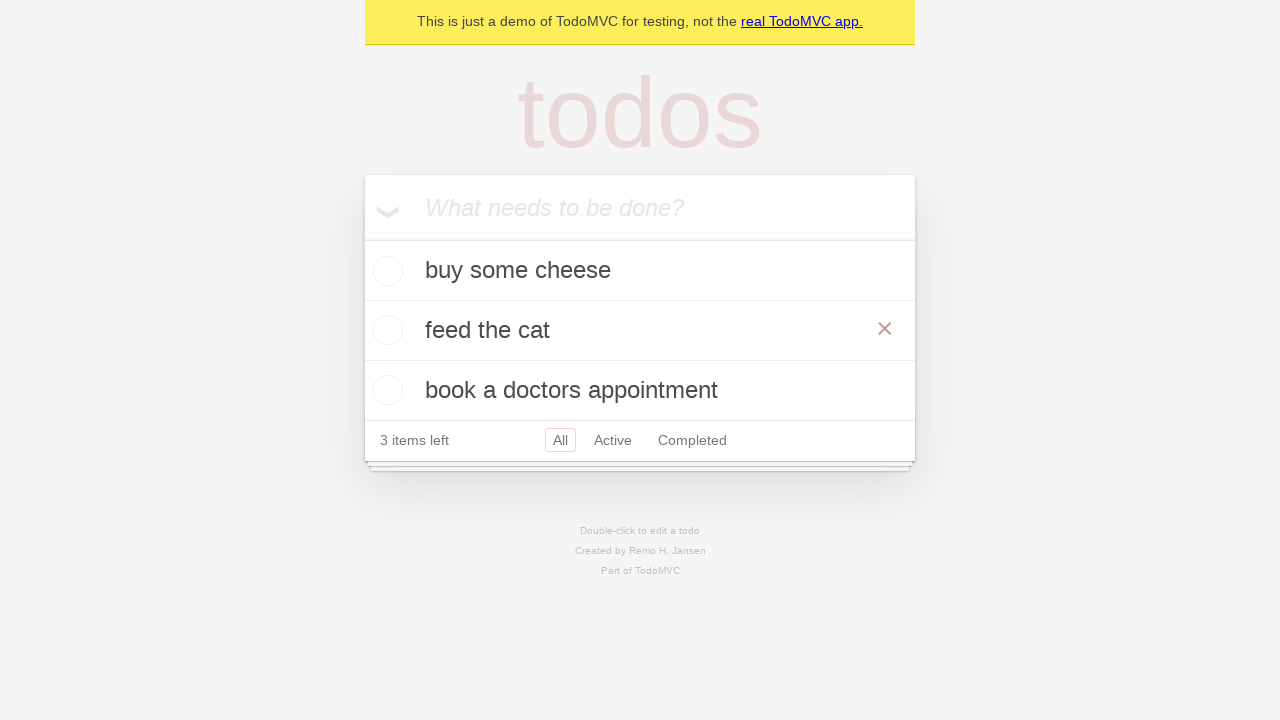